Tests successful login with valid demo credentials and verifies the "Secure Area" text appears

Starting URL: http://the-internet.herokuapp.com/login

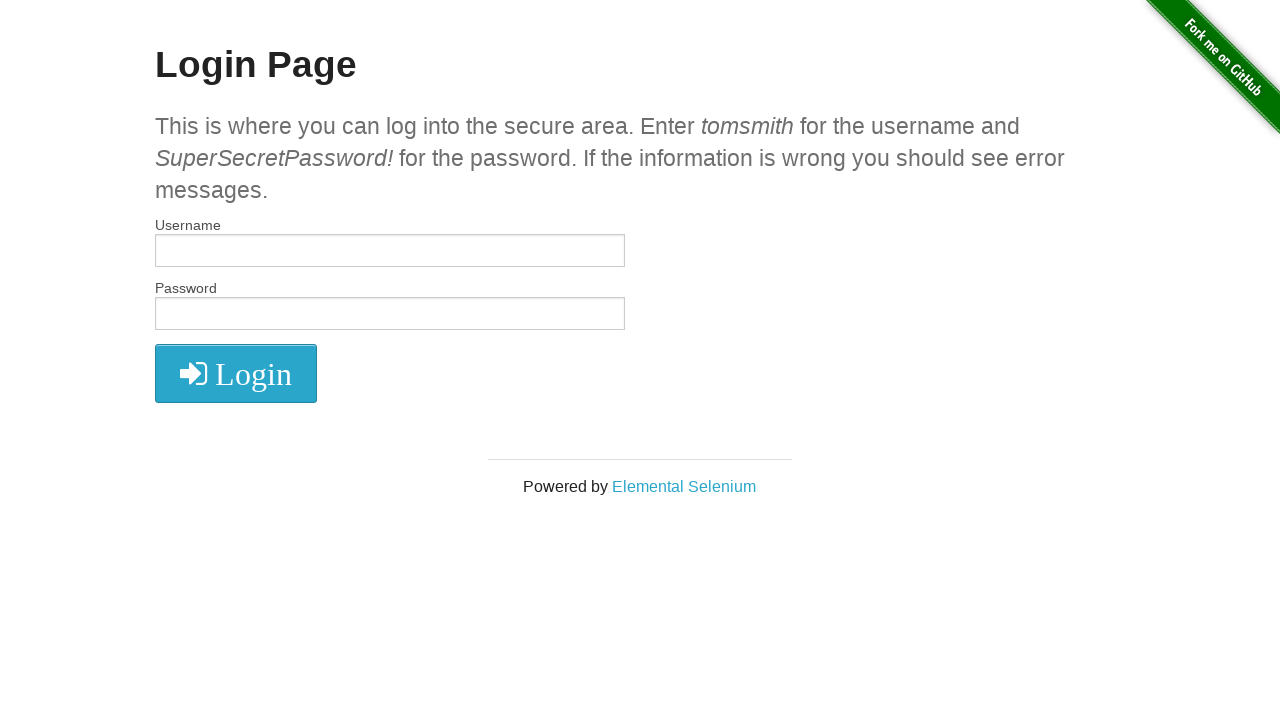

Filled username field with 'tomsmith' on #username
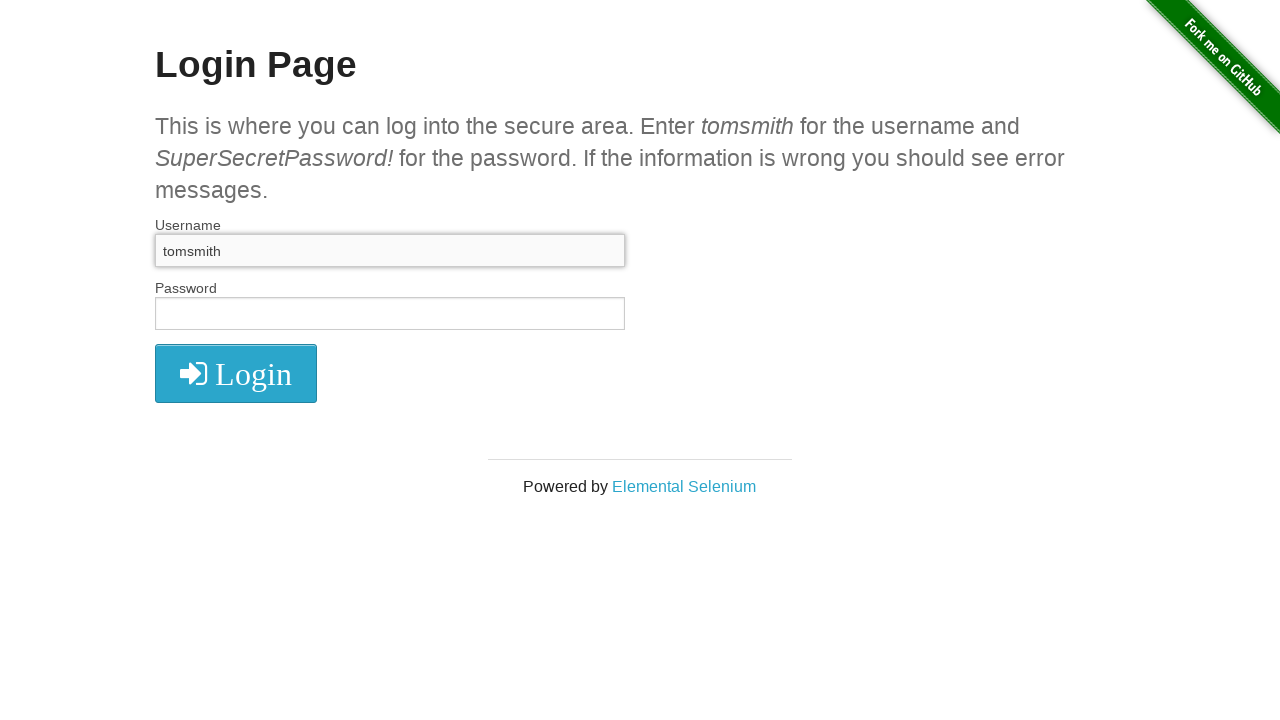

Filled password field with 'SuperSecretPassword!' on input[name='password']
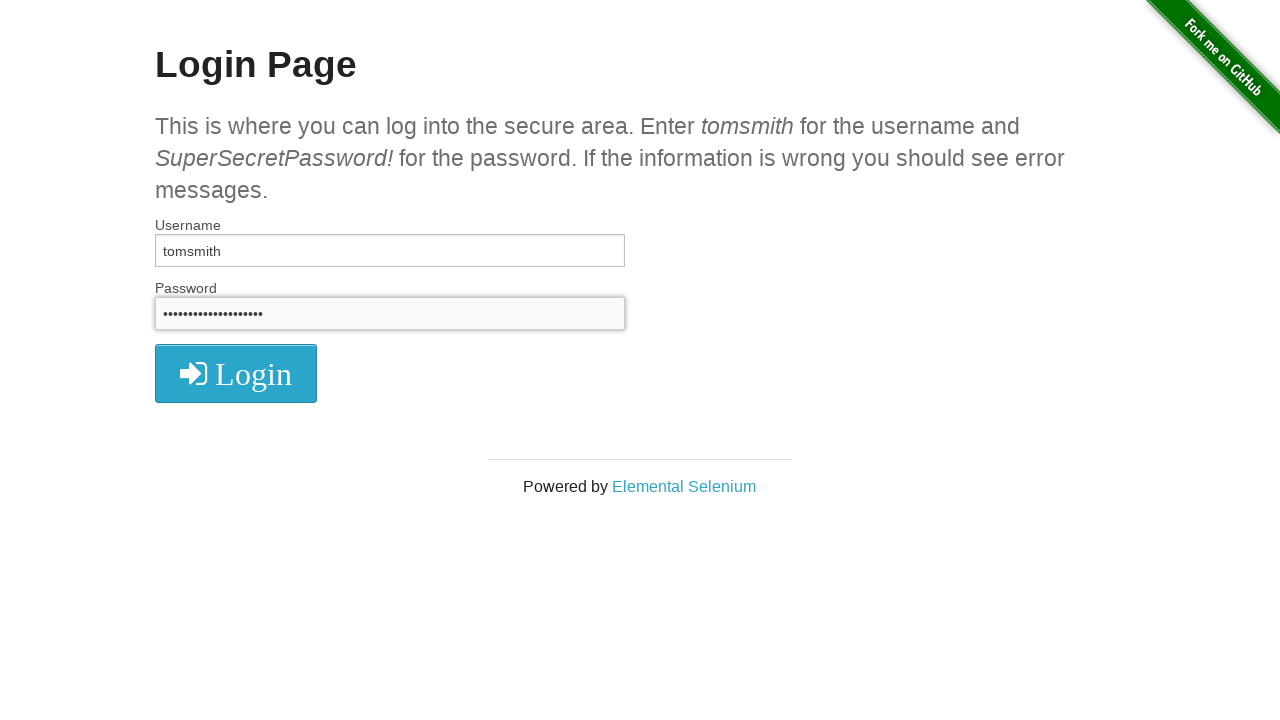

Clicked login button at (236, 374) on xpath=//i[@class='fa fa-2x fa-sign-in']
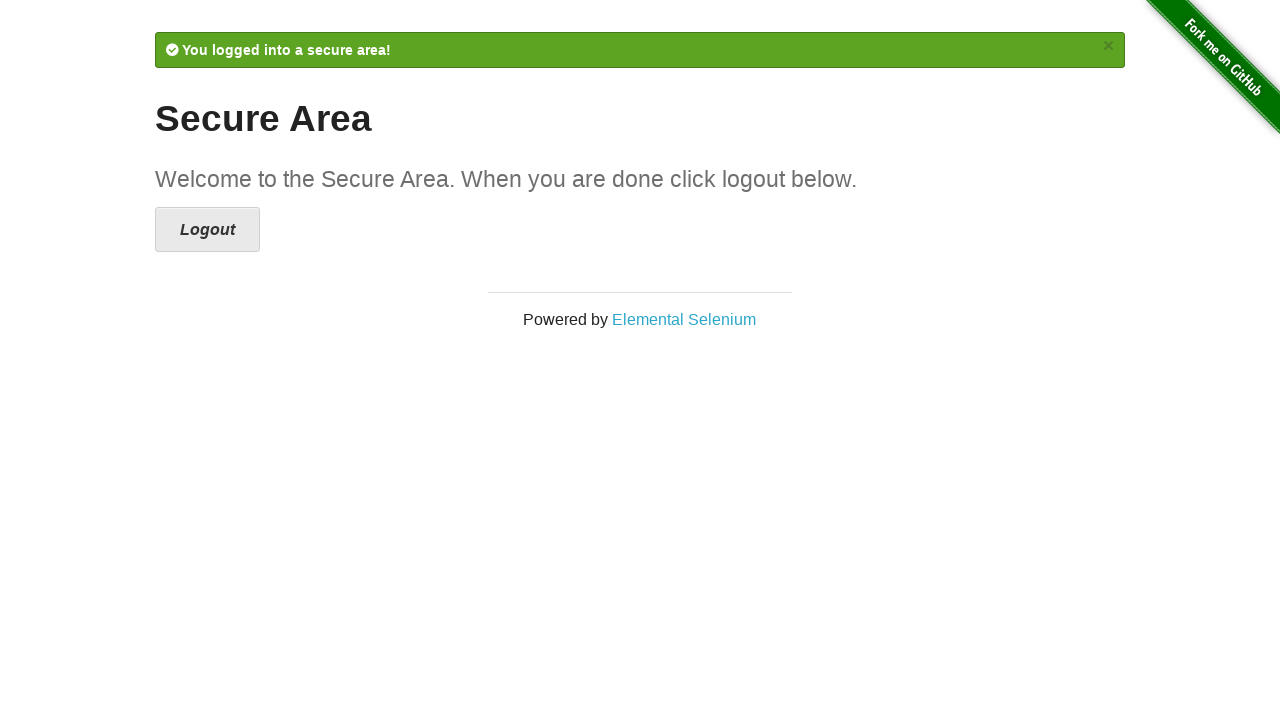

Verified 'Secure Area' heading appeared after successful login
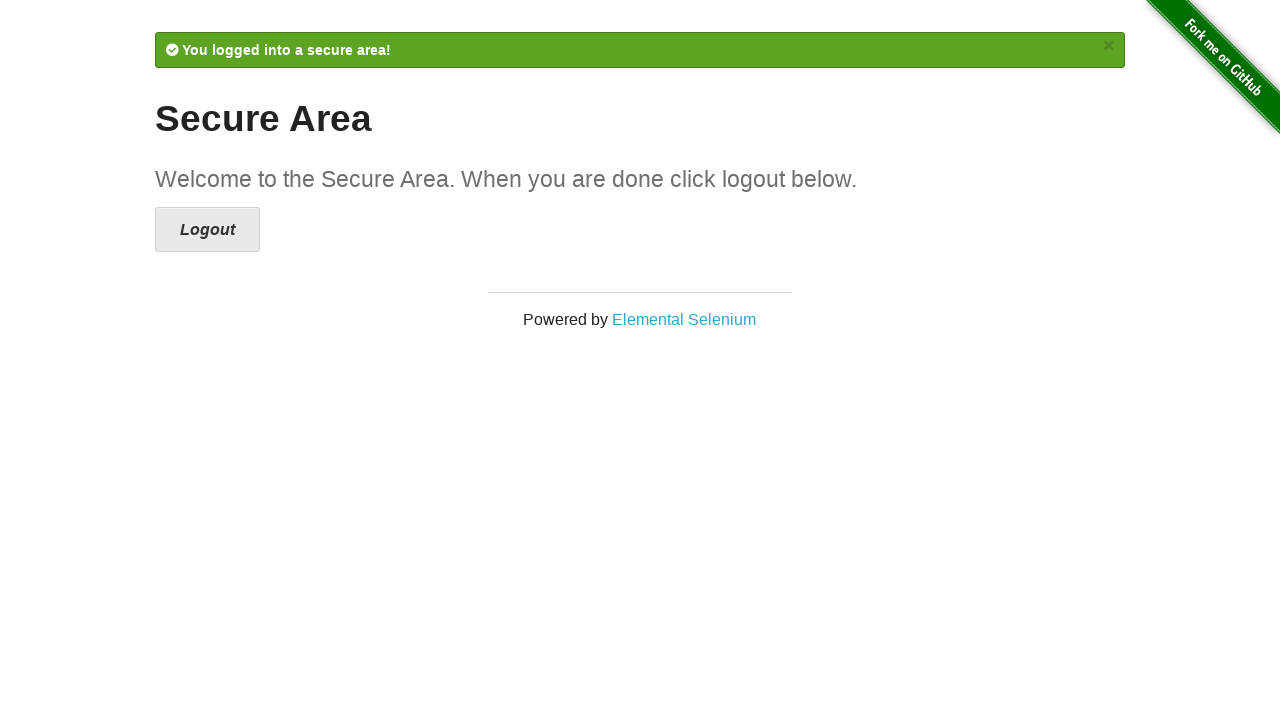

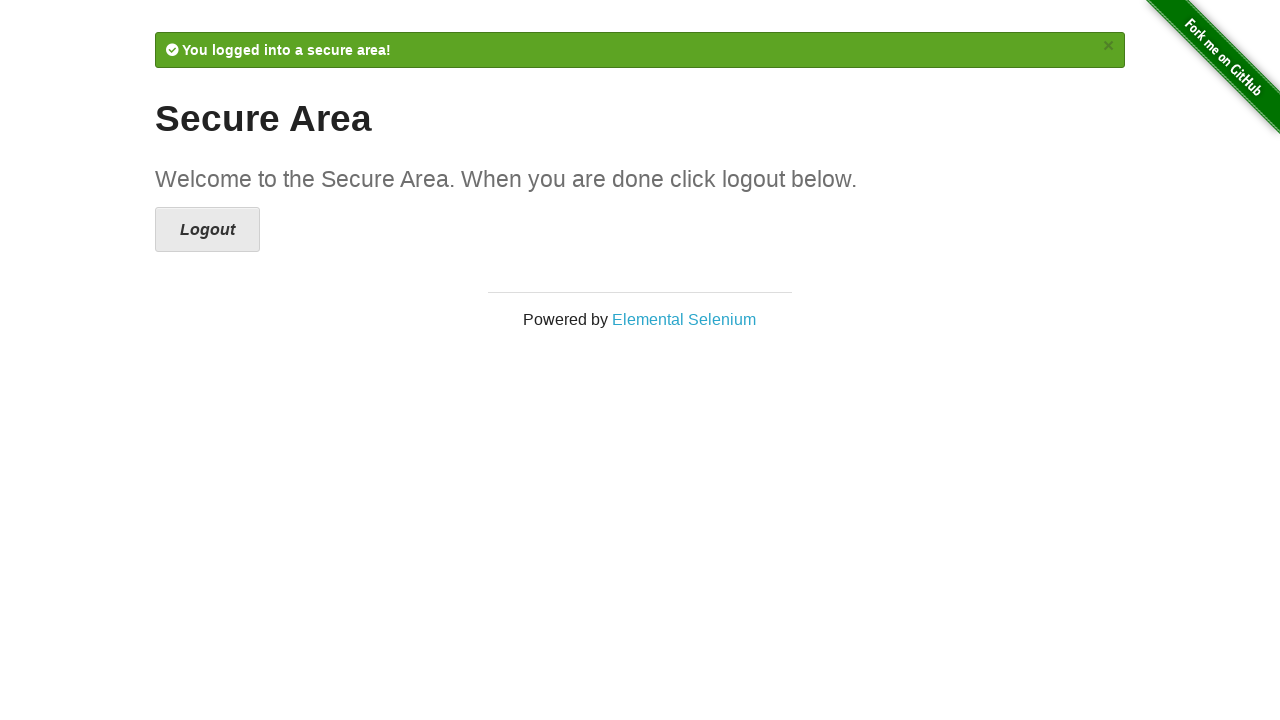